Tests adding and then deleting elements by clicking Add Element twice and then clicking both Delete buttons

Starting URL: https://the-internet.herokuapp.com/add_remove_elements/

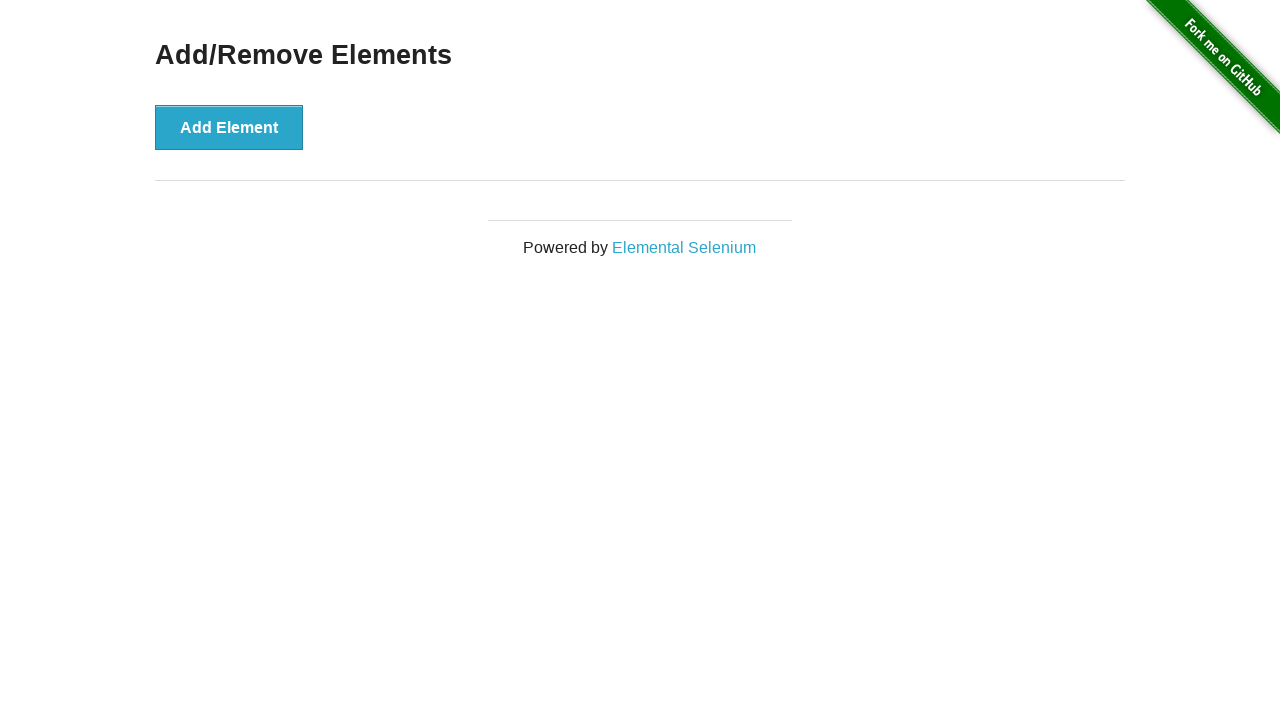

Clicked Add Element button (first time) at (229, 127) on .example button
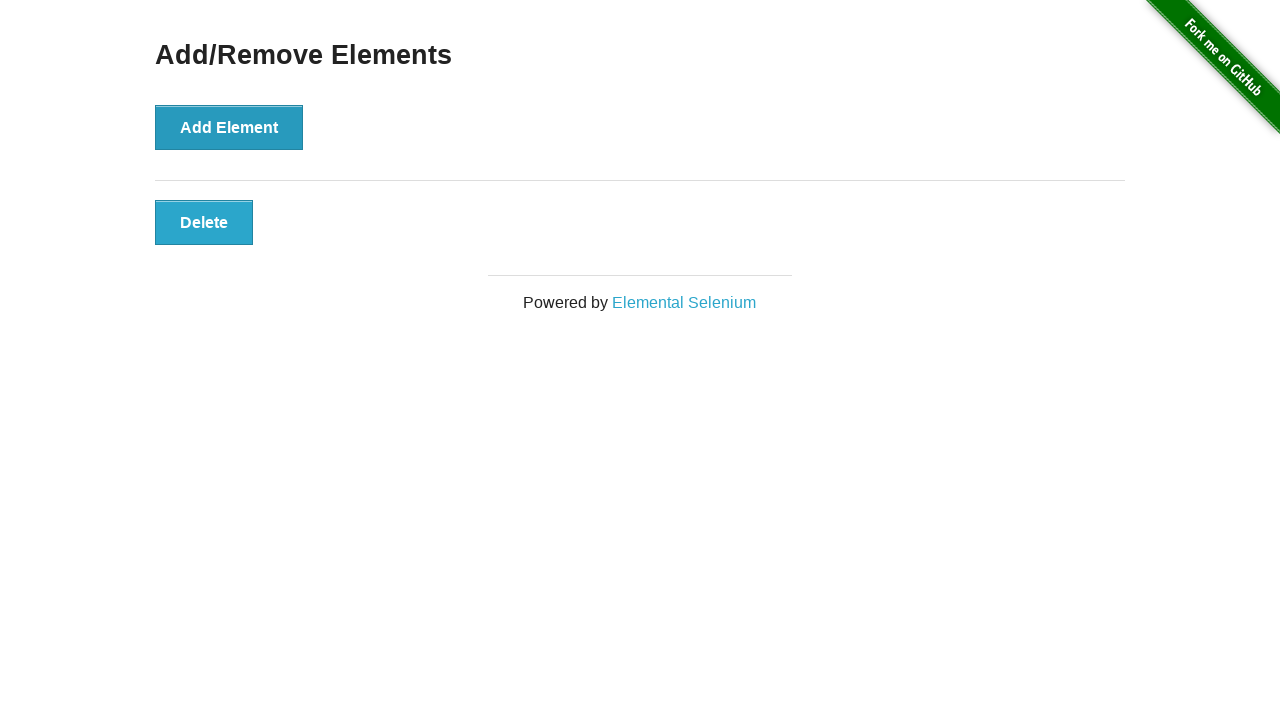

Clicked Add Element button (second time) at (229, 127) on .example button
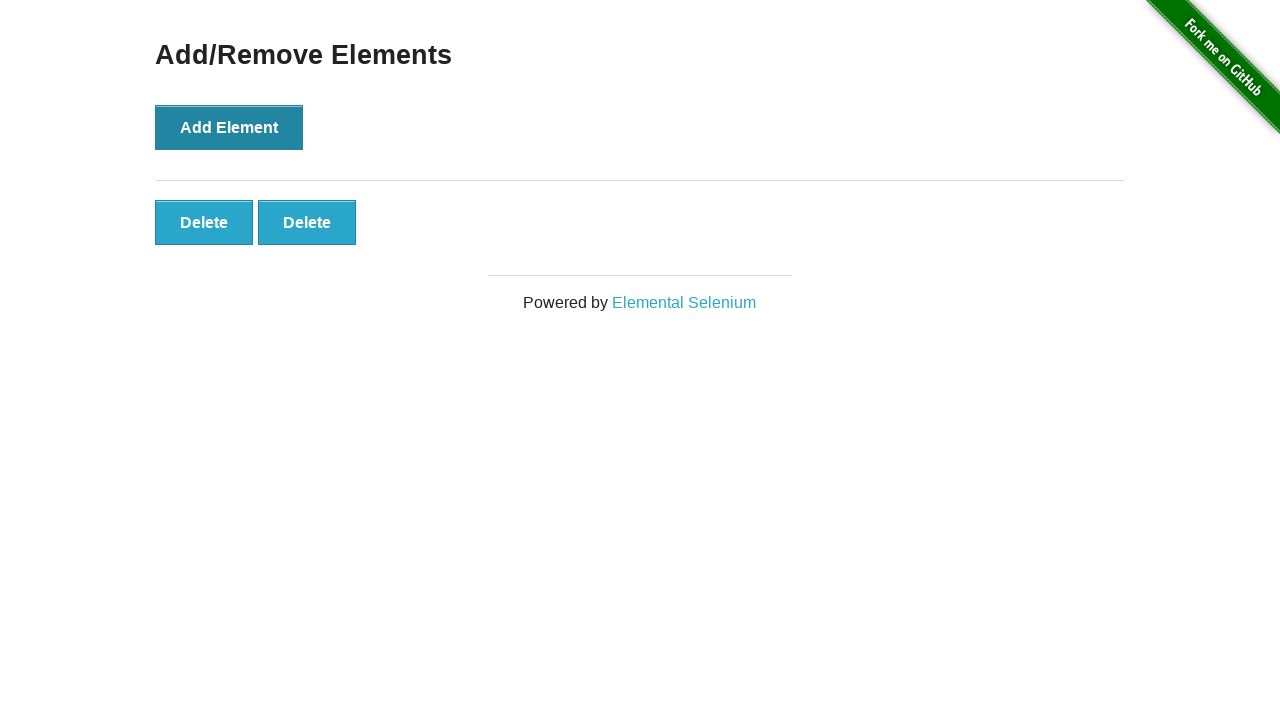

Clicked first Delete button at (204, 222) on .added-manually
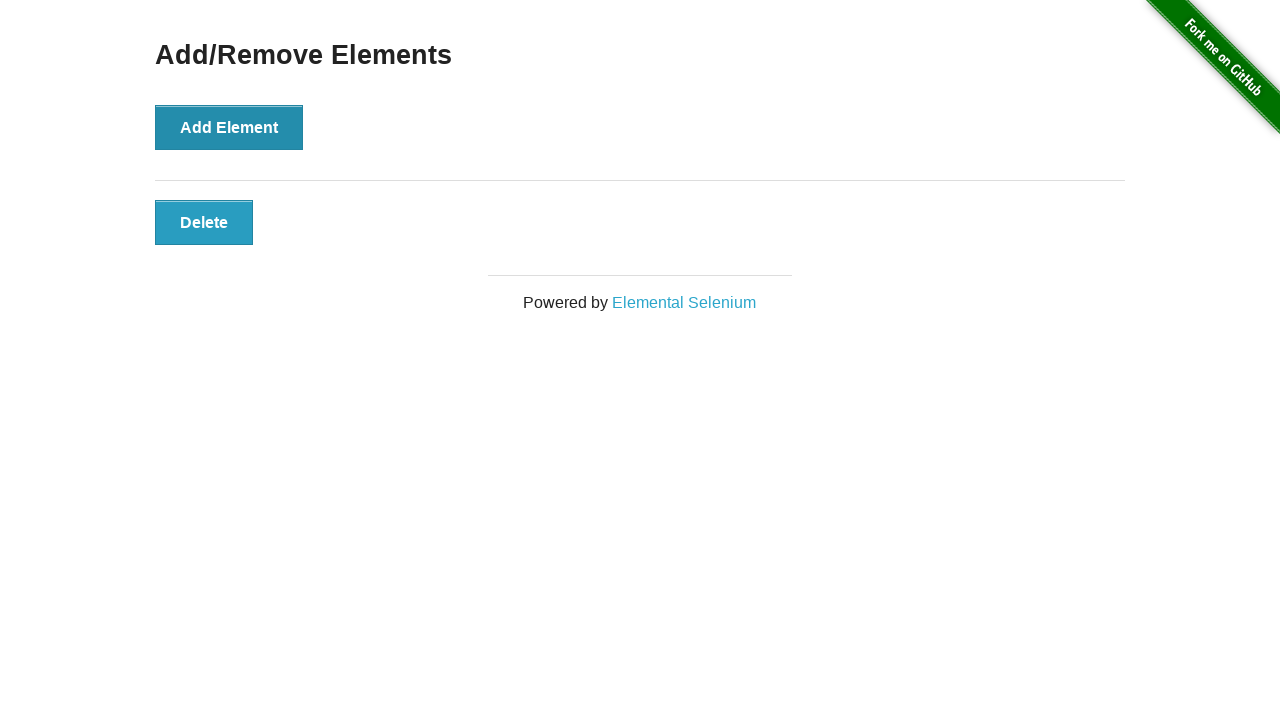

Clicked second Delete button at (204, 222) on .added-manually
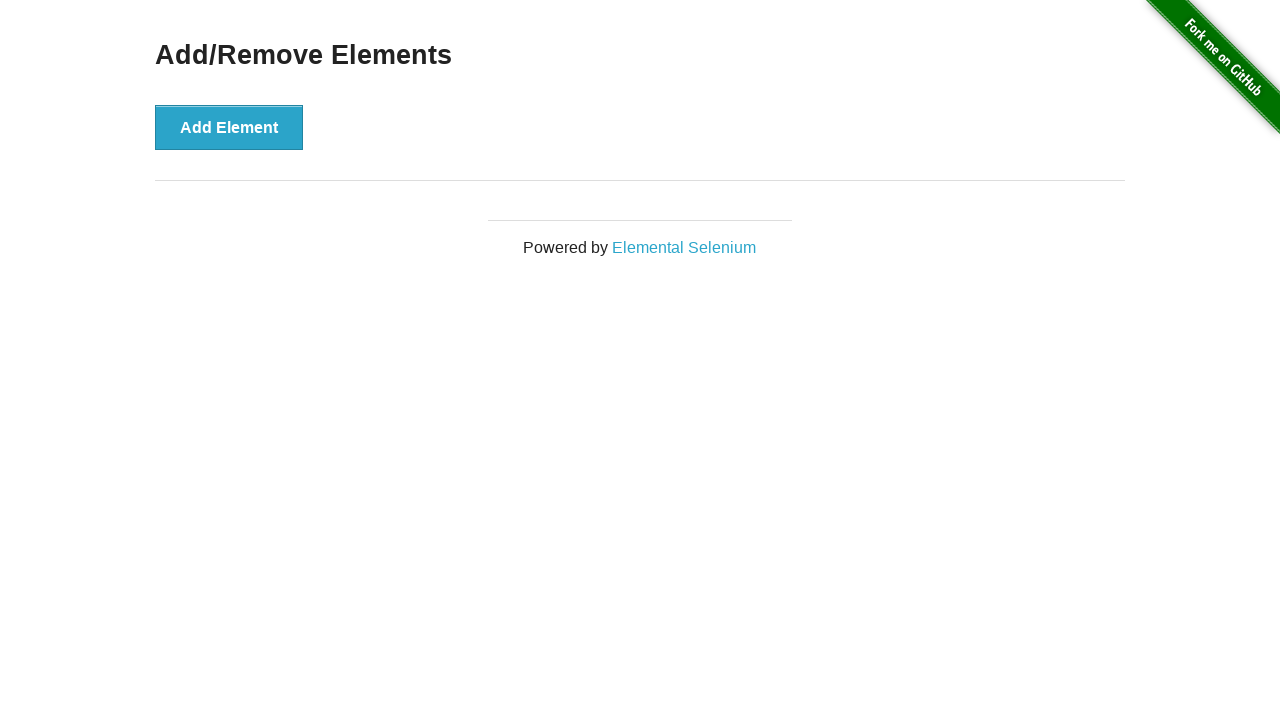

Verified no Delete buttons remain on the page
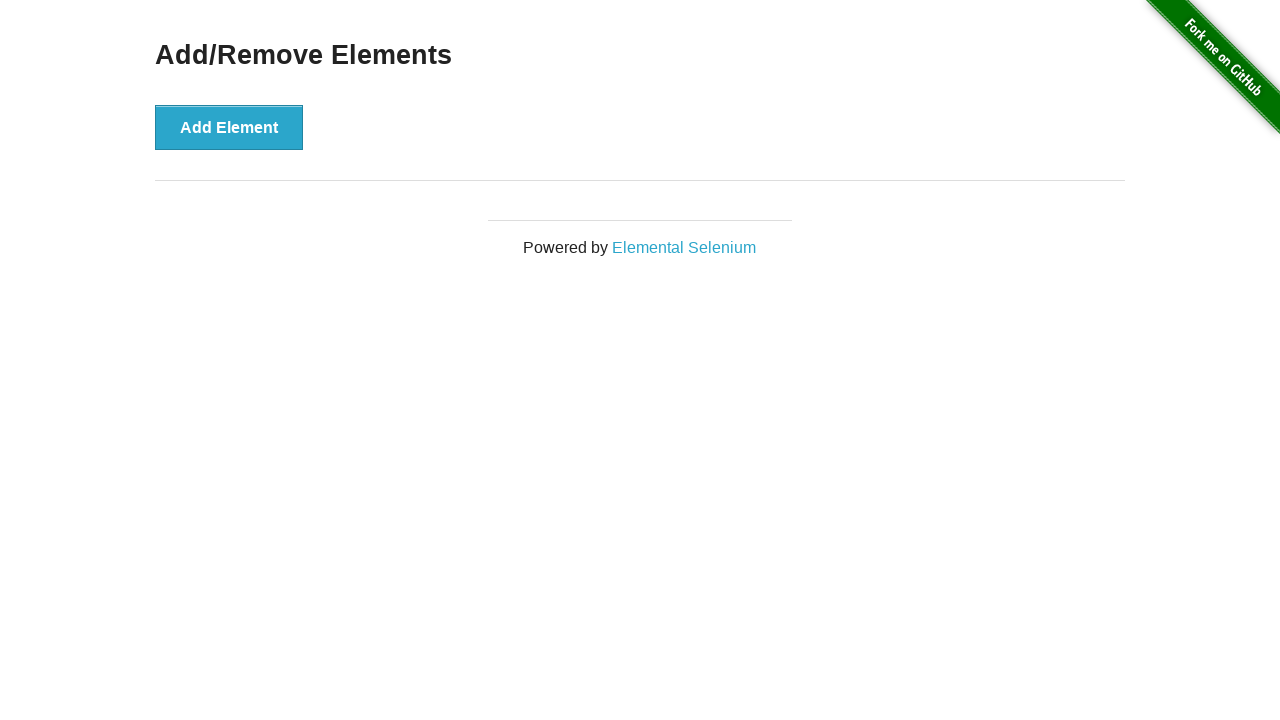

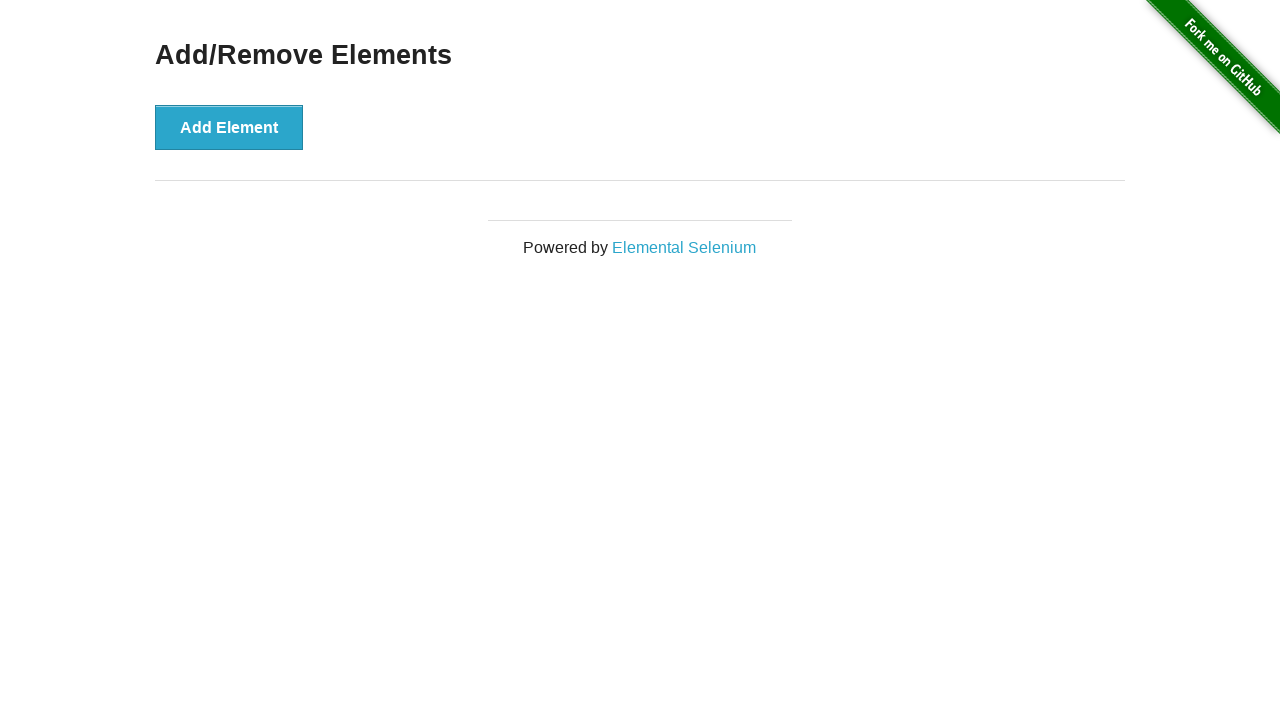